Tests that selecting the Apple filter on the BrowserStack Demo shop displays only Apple products and no Samsung Galaxy devices

Starting URL: https://bstackdemo.com

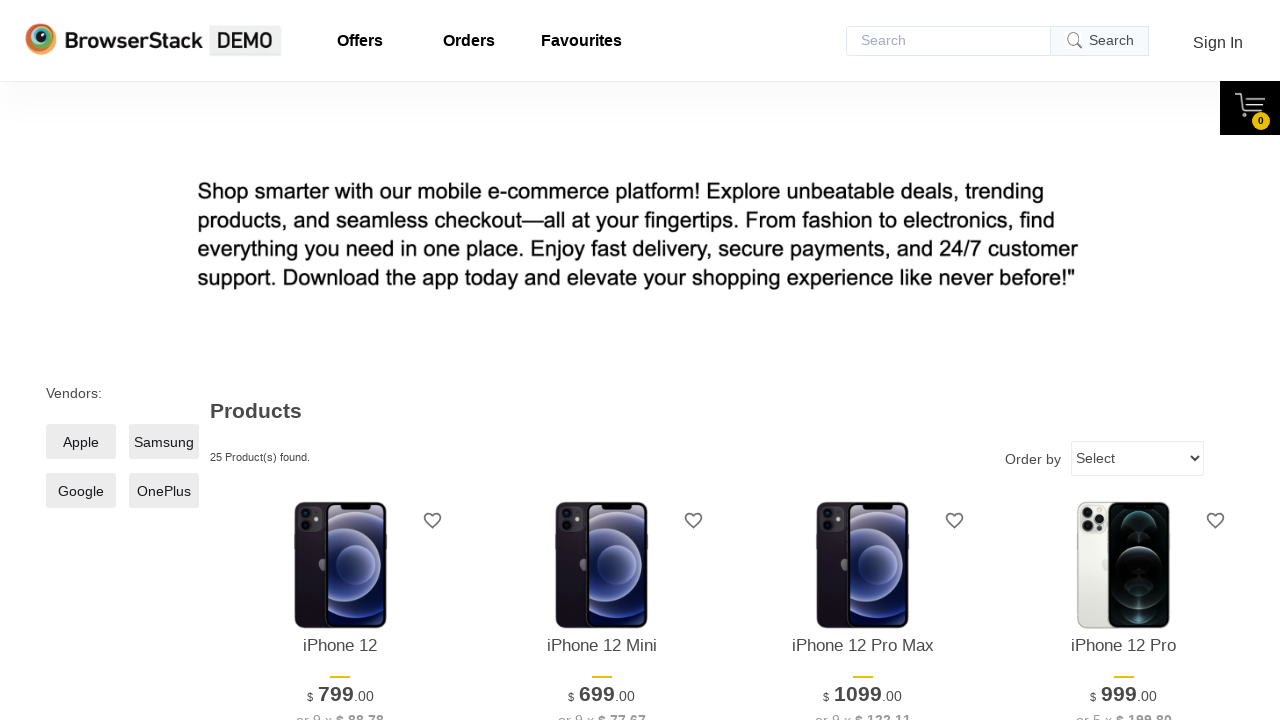

Waited for Apple filter checkbox to be available
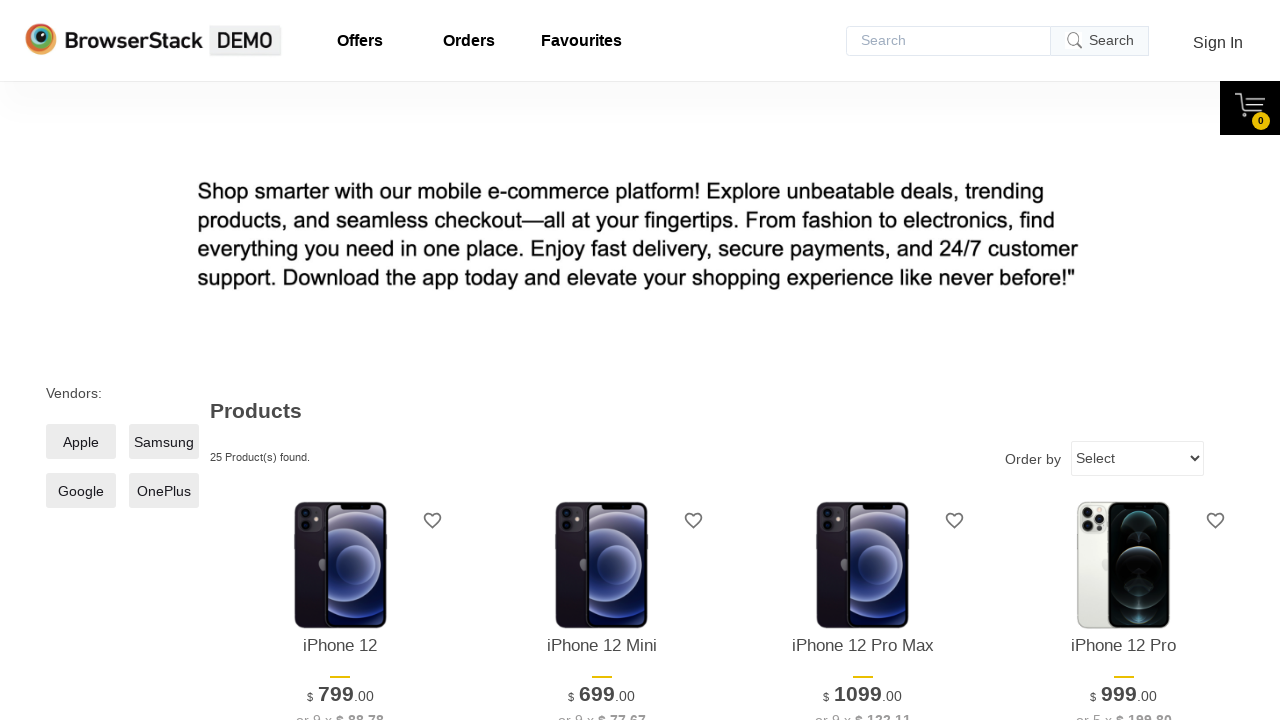

Clicked on Apple filter checkbox at (81, 442) on .filters-available-size:nth-child(2) .checkmark
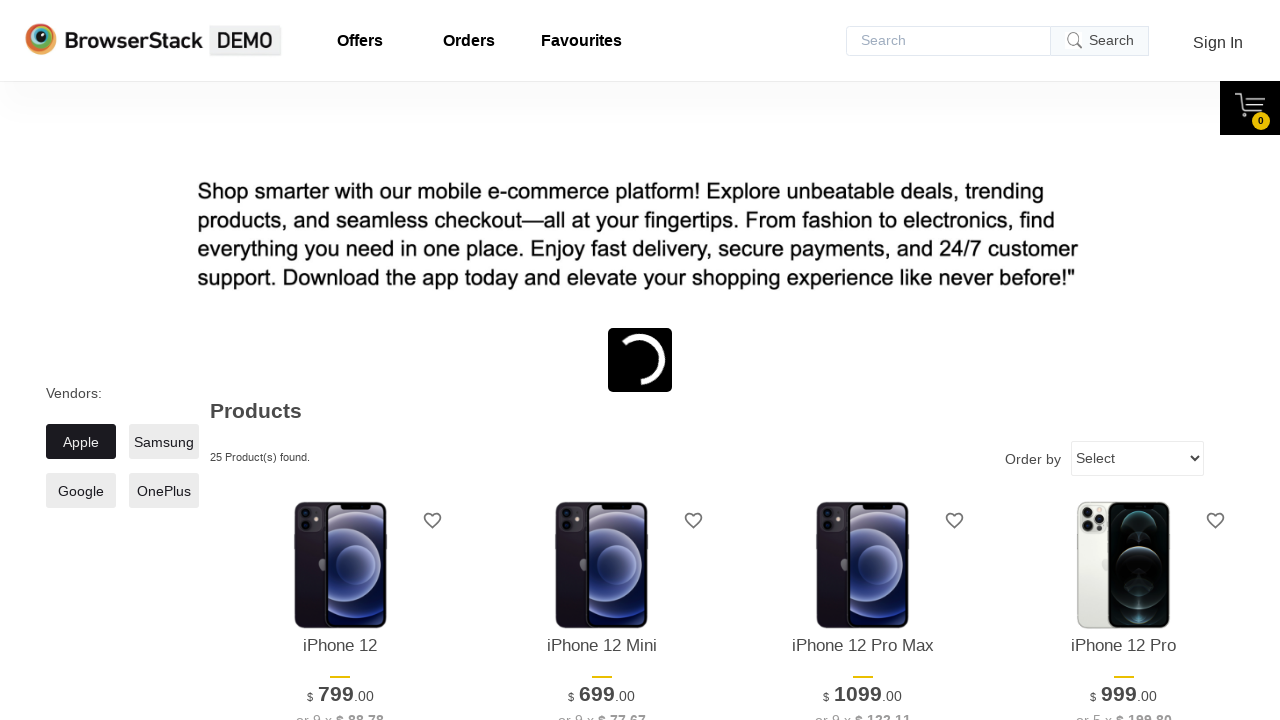

Spinner disappeared, products finished loading
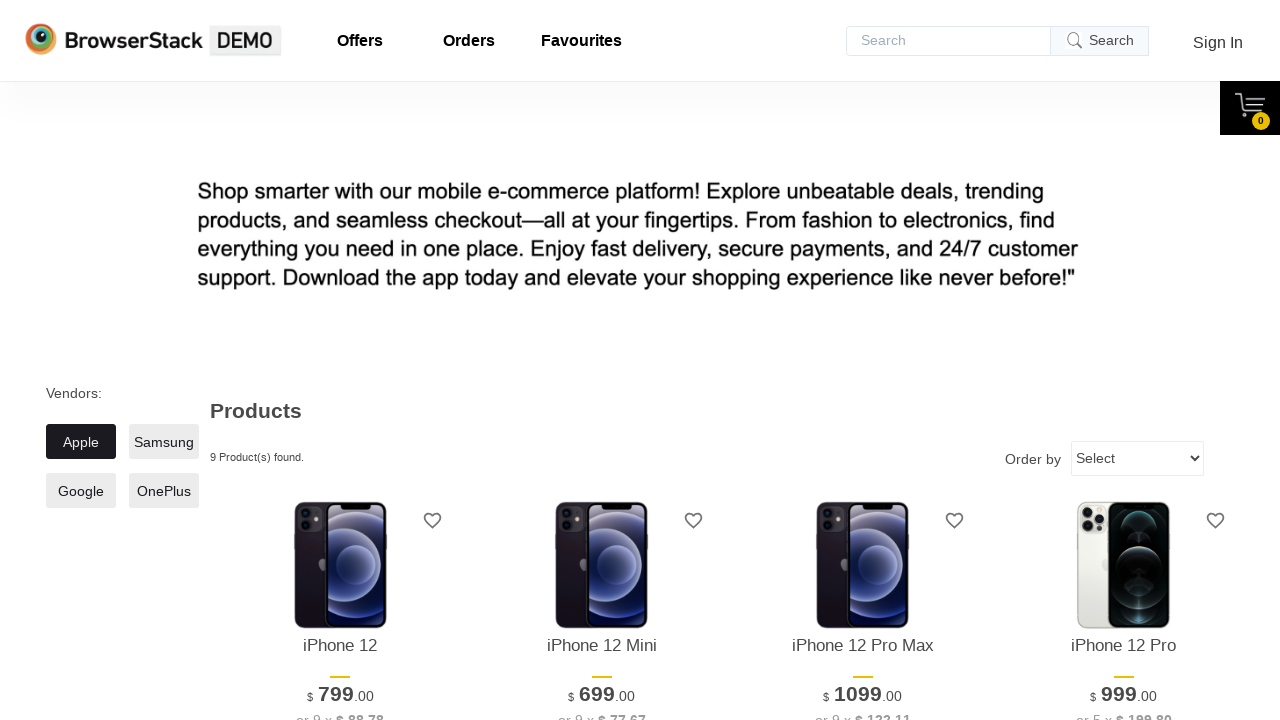

Product items are now visible on the page
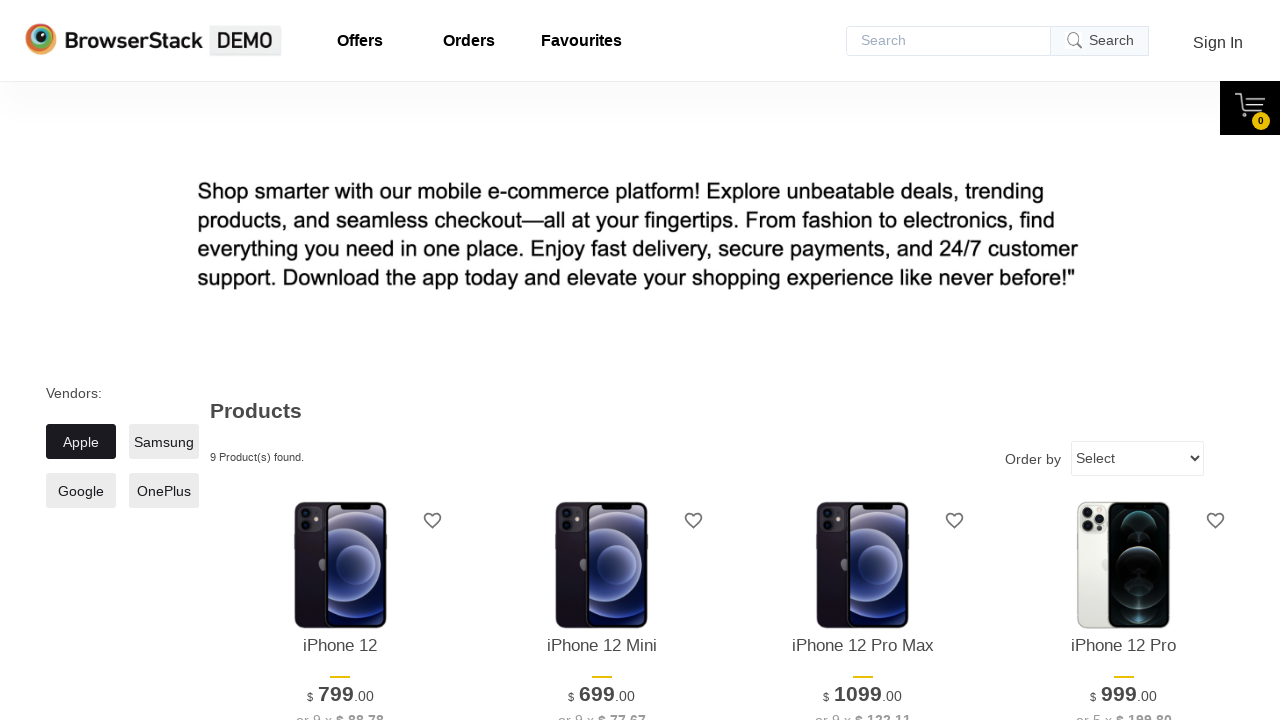

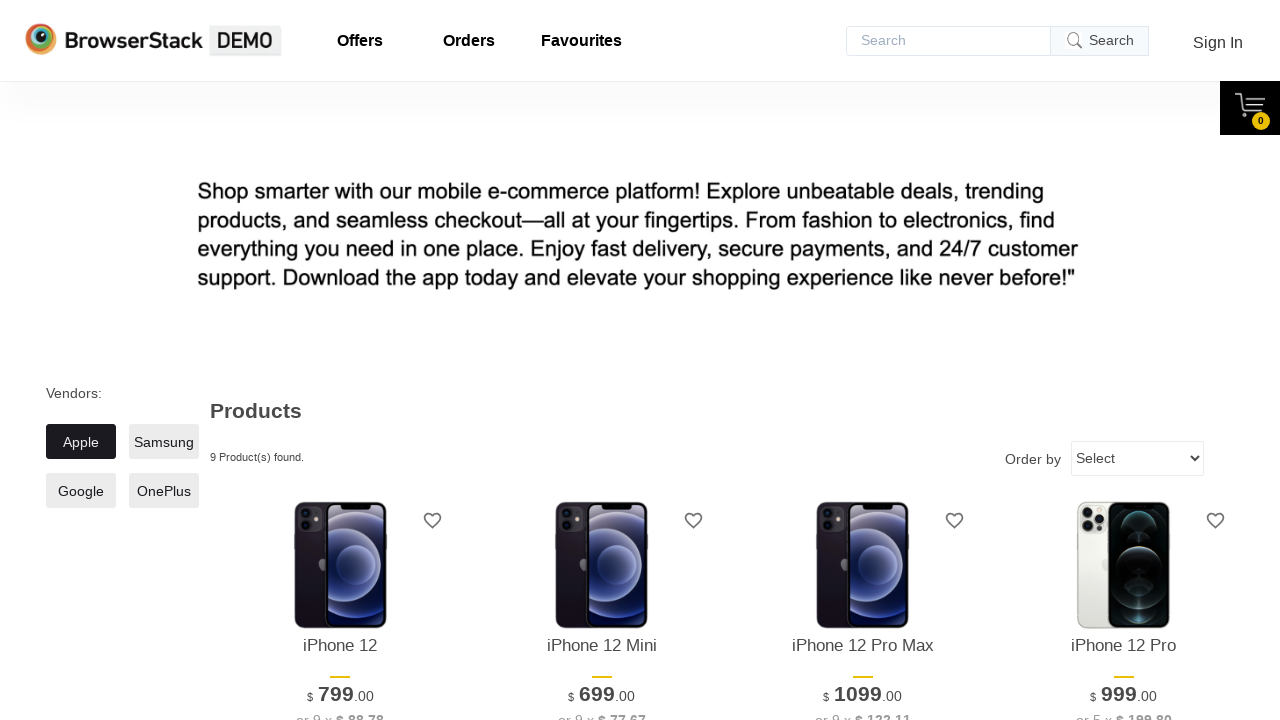